Tests drag and drop functionality on jQuery UI demo page by dragging an element into a droppable area within an iframe

Starting URL: https://jqueryui.com/droppable

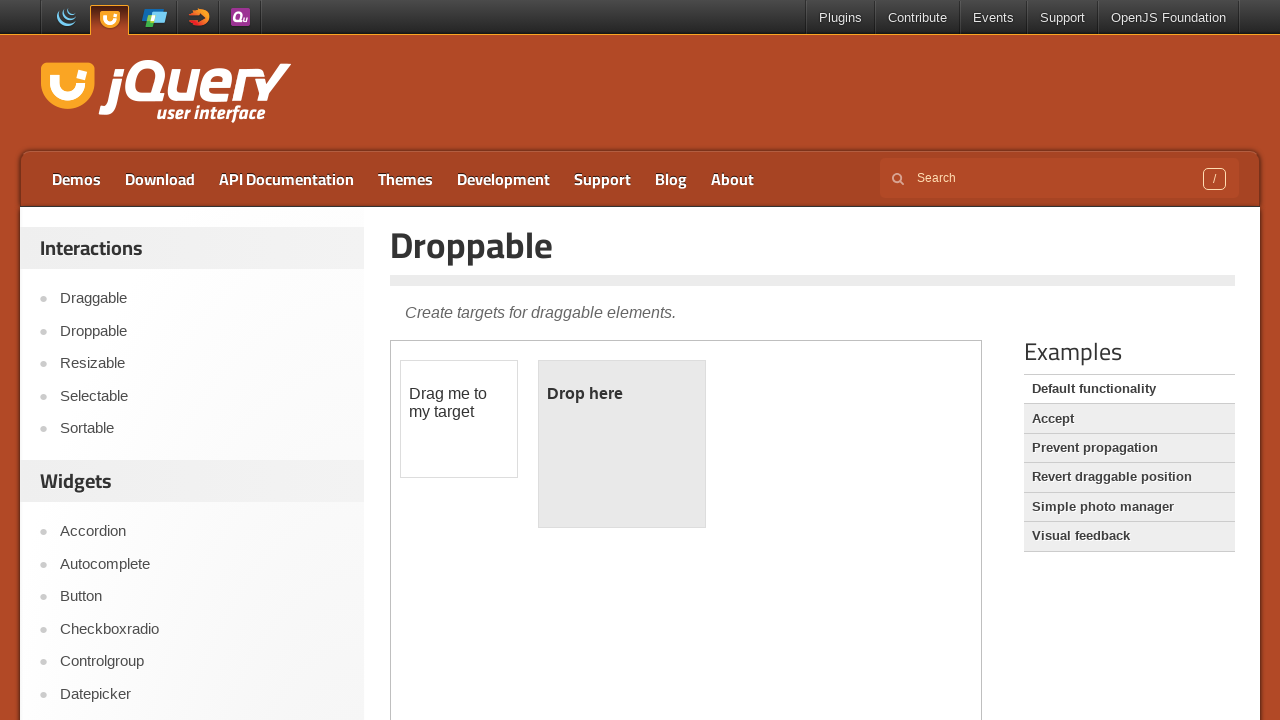

Navigated to jQuery UI droppable demo page
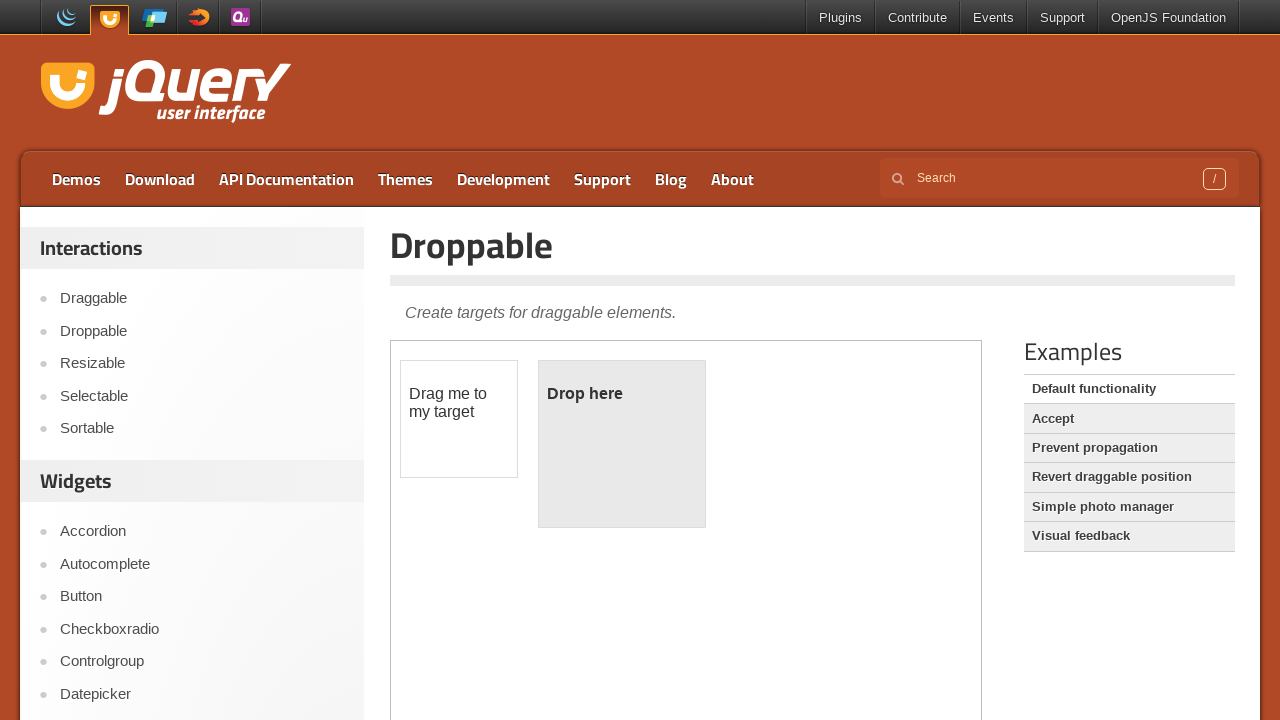

Located demo iframe
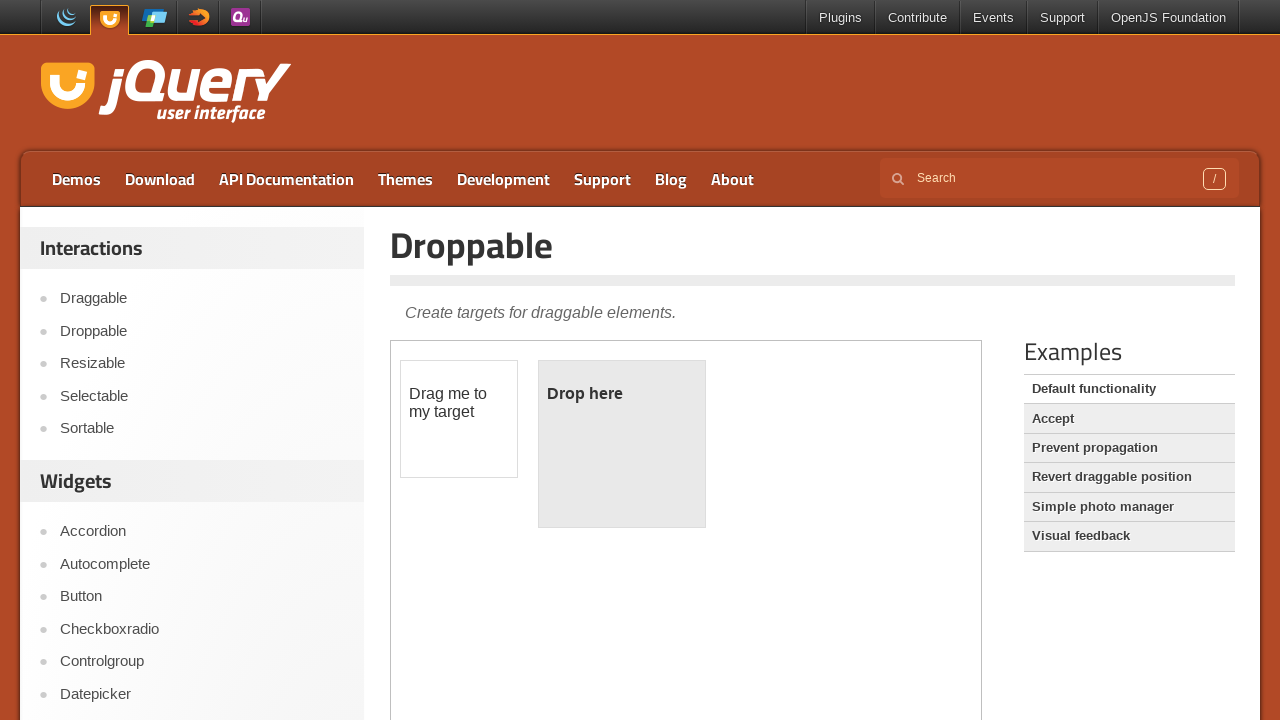

Located draggable element within iframe
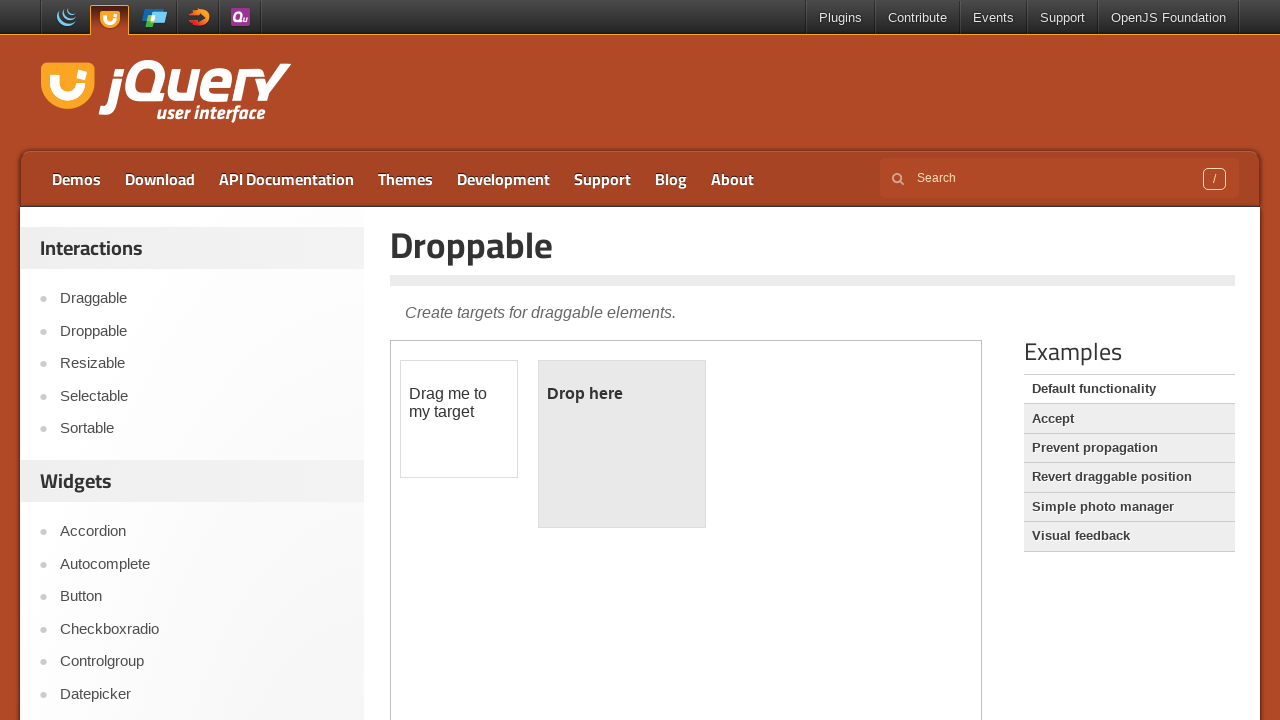

Located droppable element within iframe
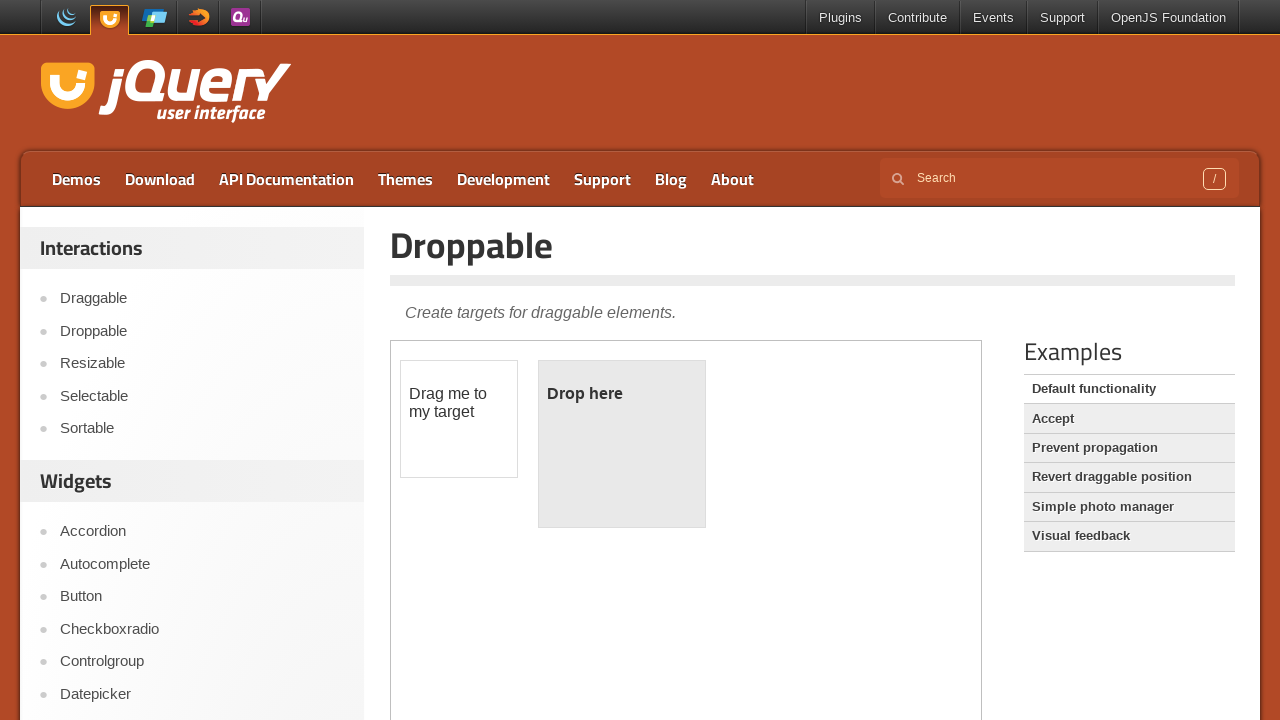

Dragged element into droppable area at (622, 444)
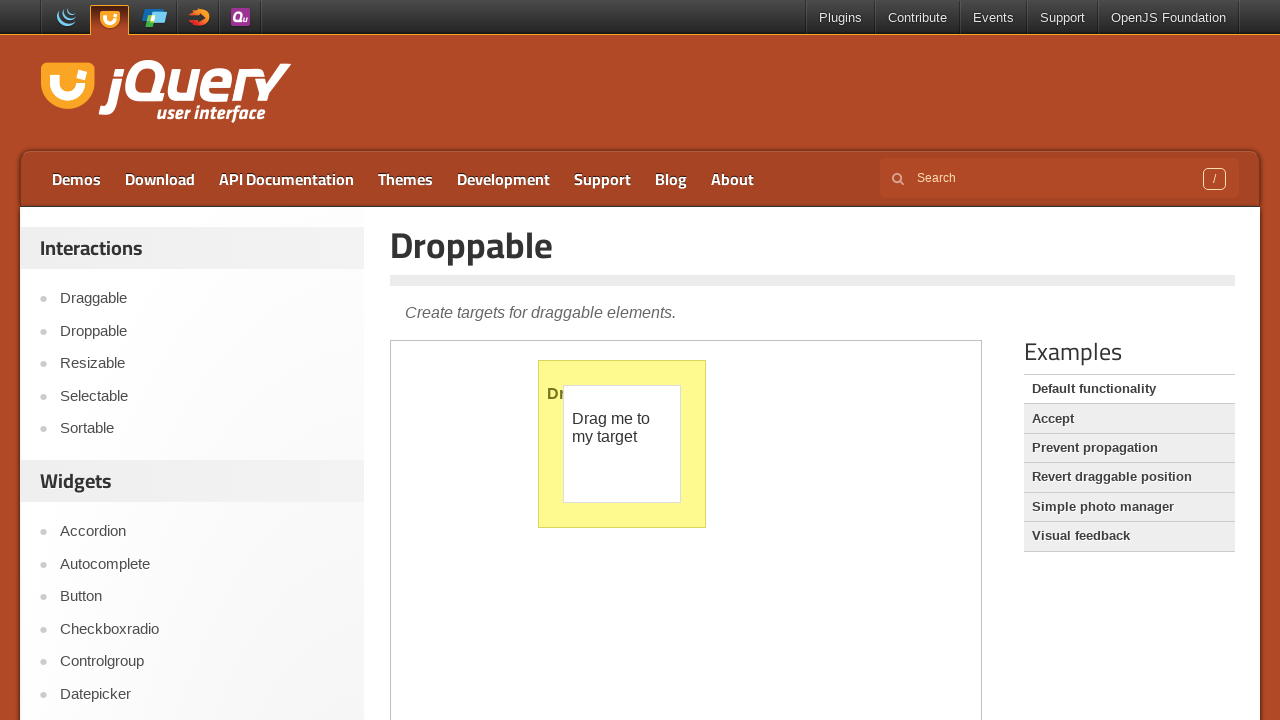

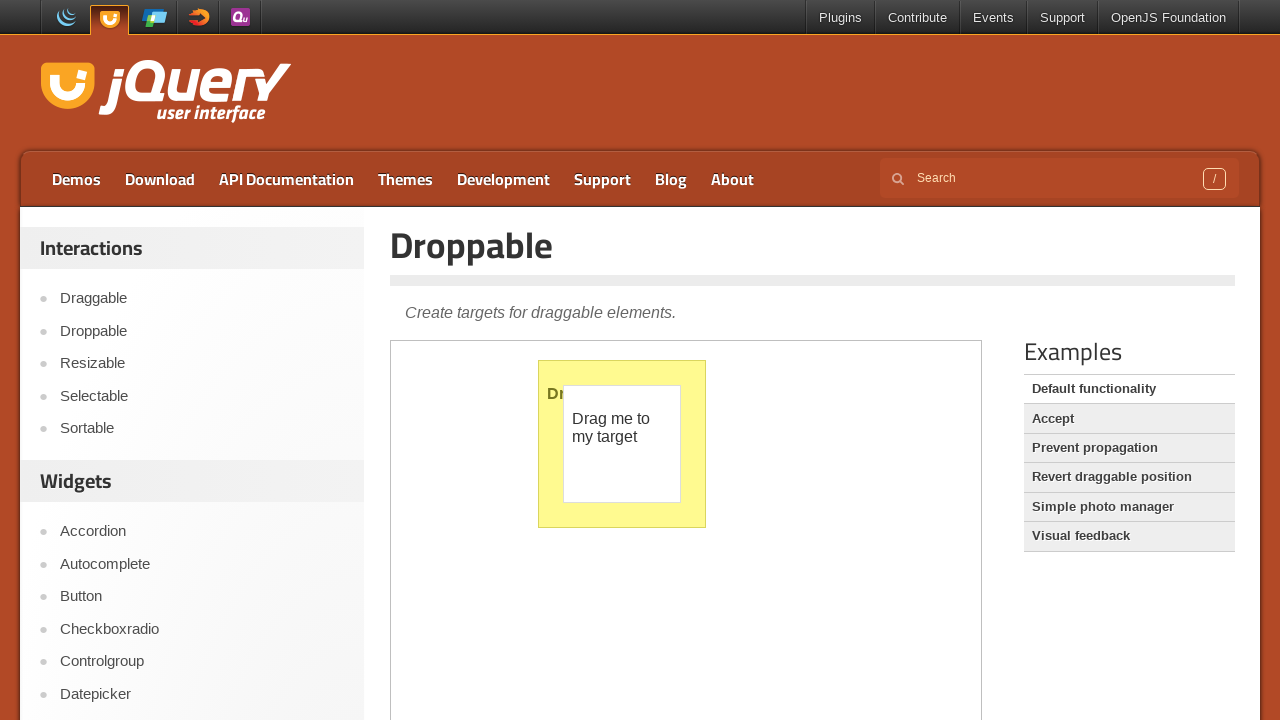